Tests JavaScript prompt alert by clicking a button that triggers a prompt dialog, entering text, accepting it, and verifying the entered text appears in the result

Starting URL: https://the-internet.herokuapp.com/javascript_alerts

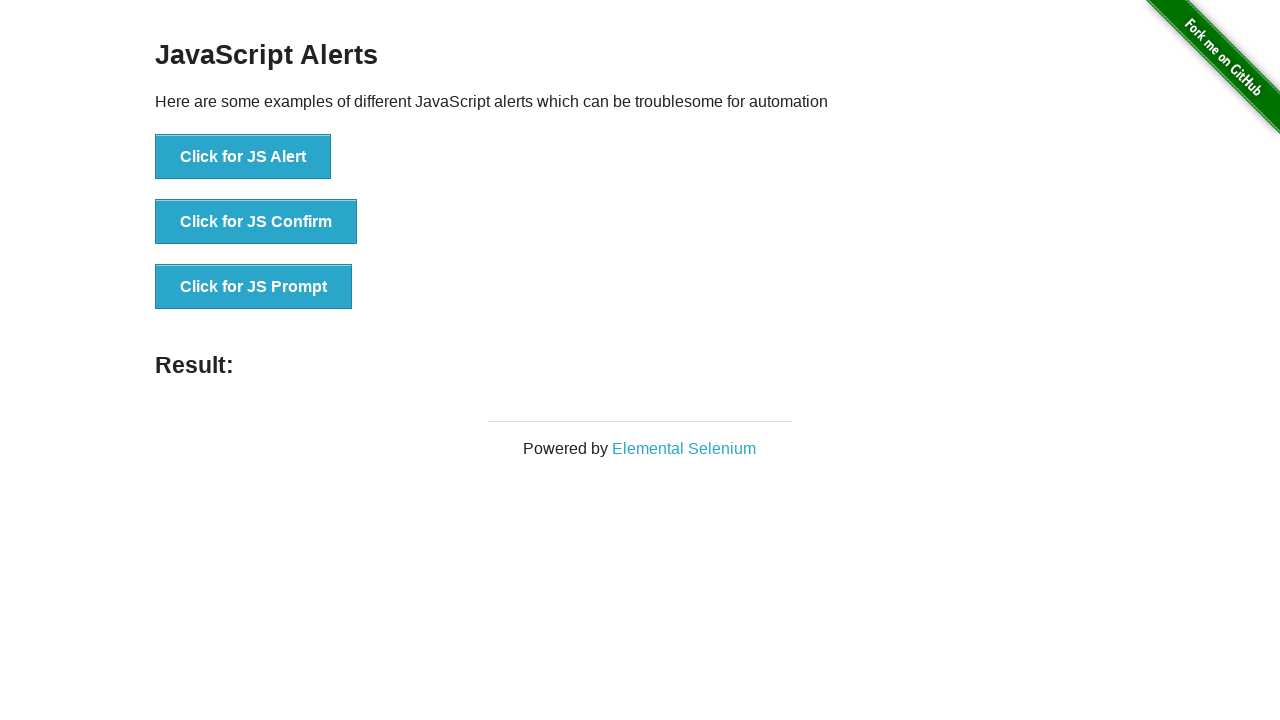

Set up dialog handler to accept prompt with 'JavaScript' text
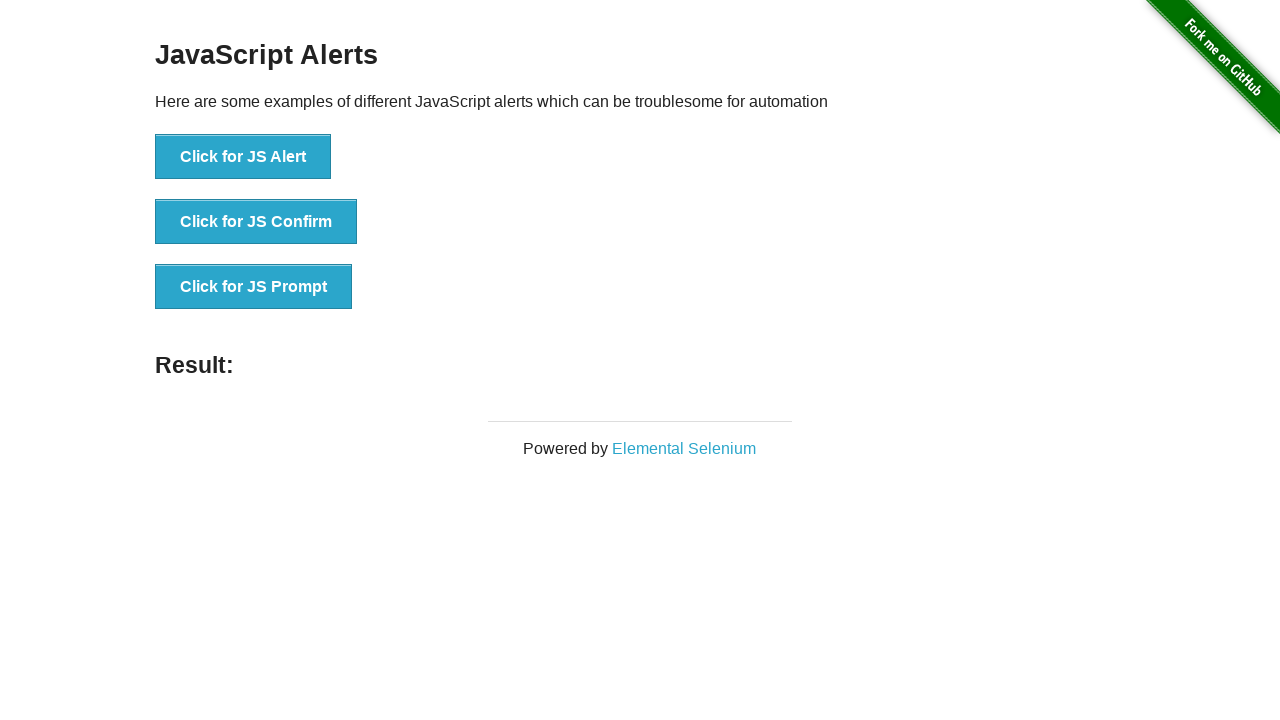

Clicked JS Prompt button to trigger prompt dialog at (254, 287) on button[onclick='jsPrompt()']
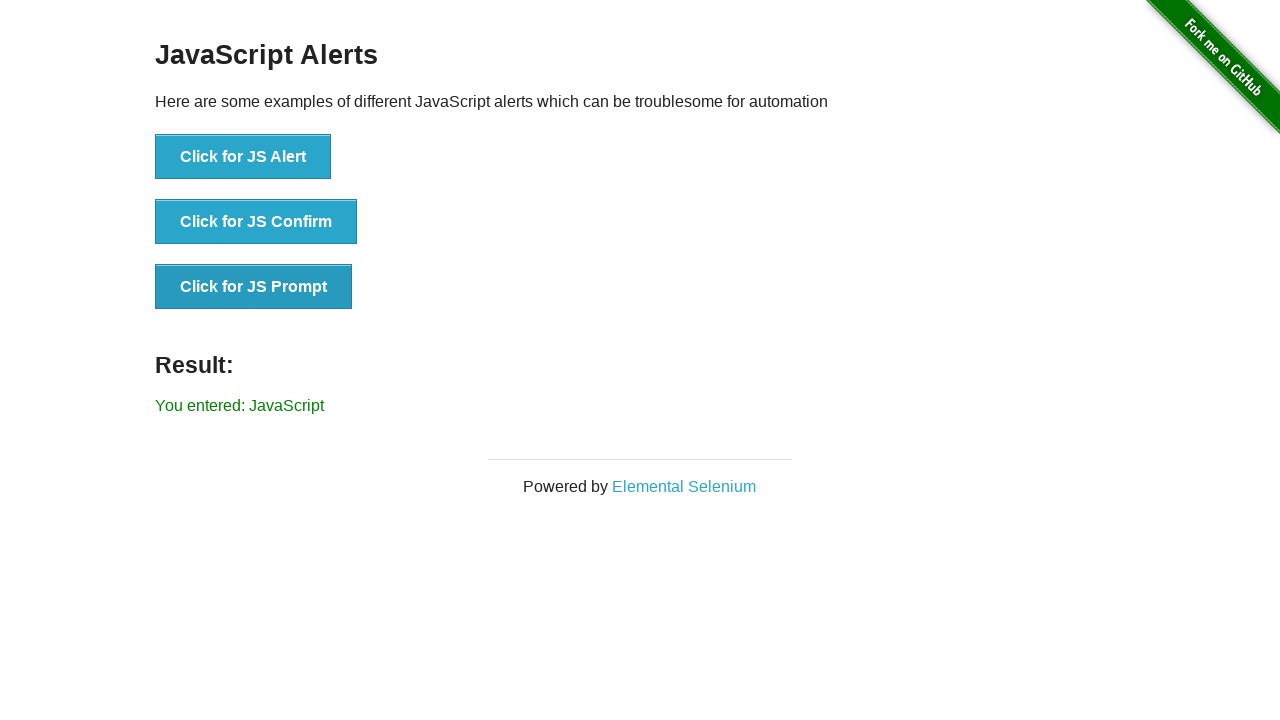

Waited for result element to appear after accepting prompt
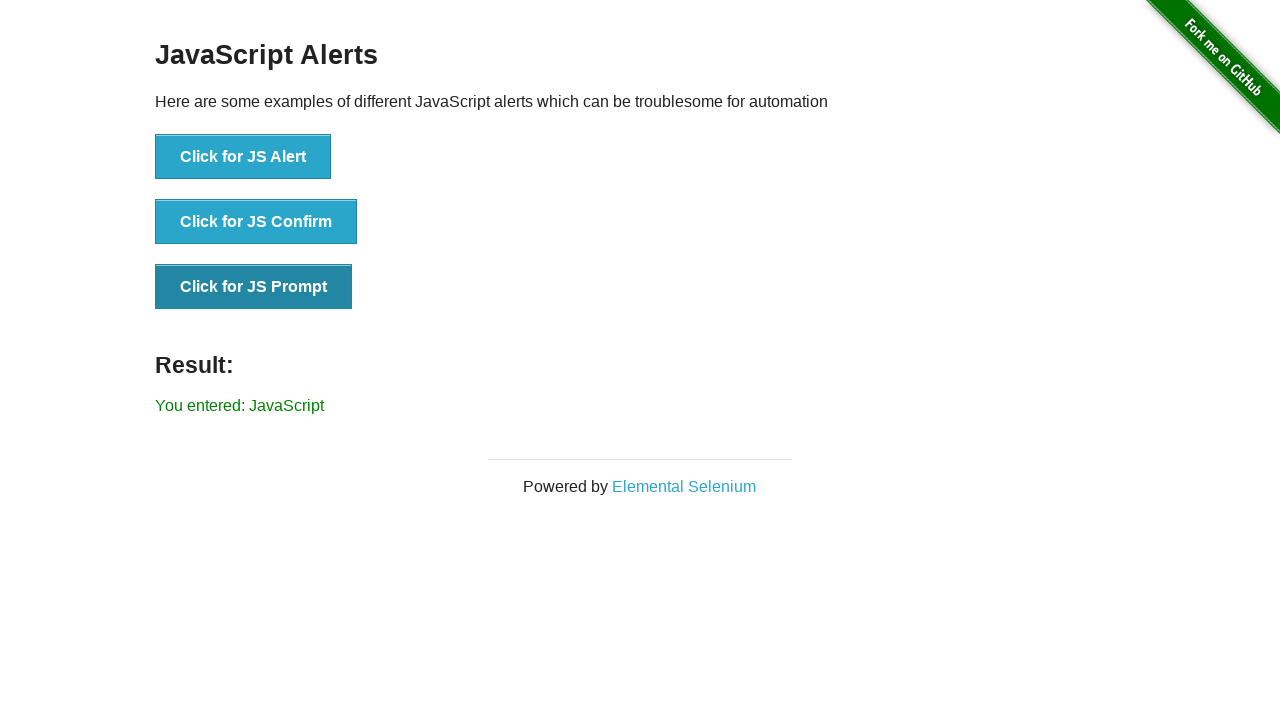

Removed previous dialog handler
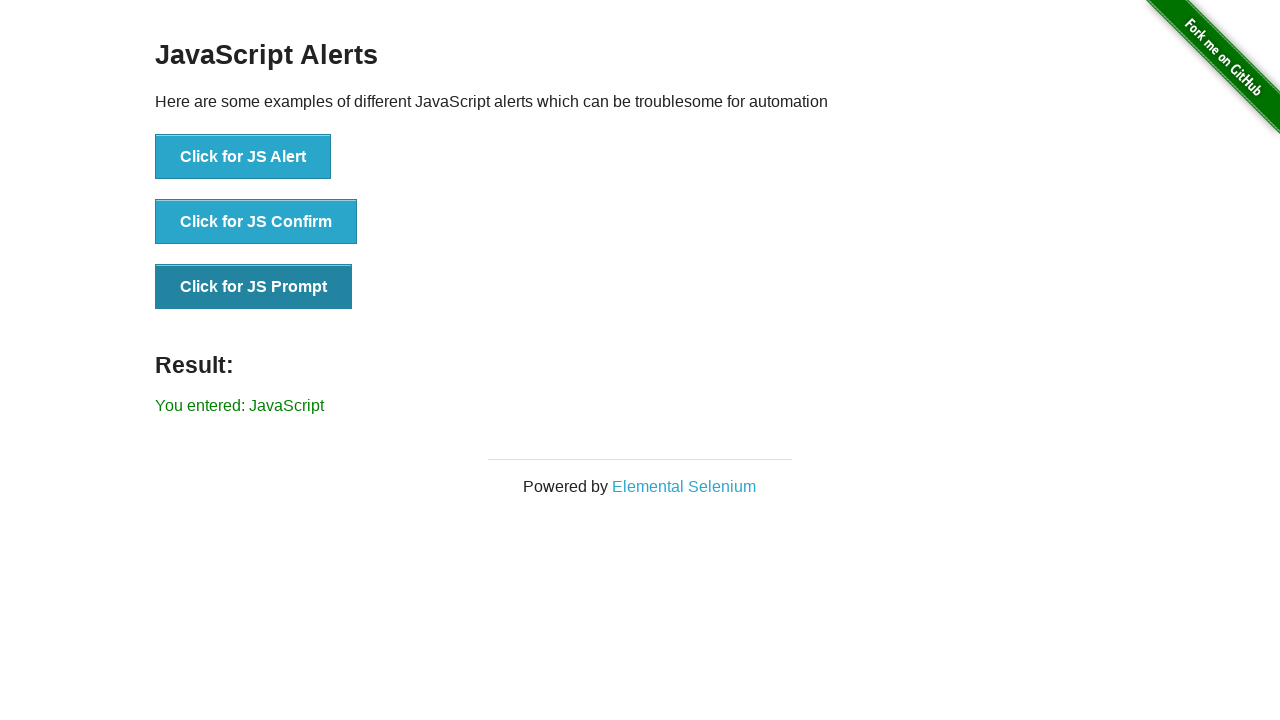

Set up new dialog handler to dismiss prompt
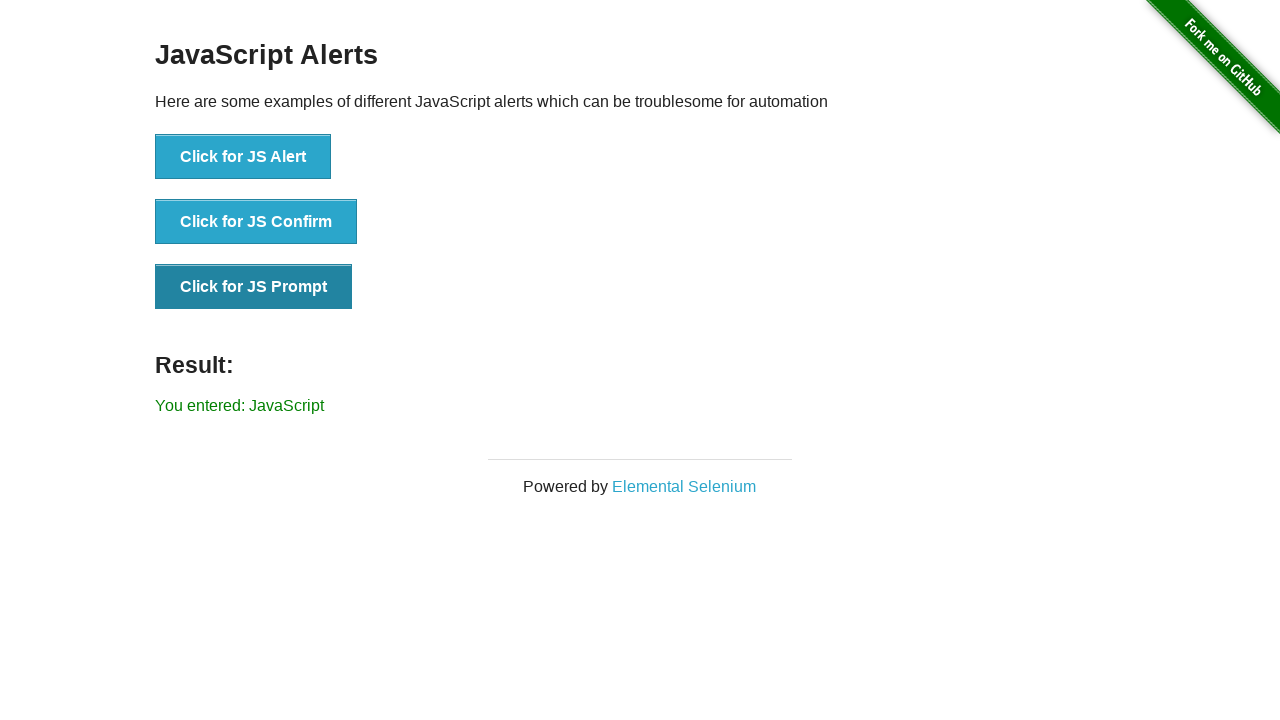

Clicked JS Prompt button again to trigger prompt dialog for dismissal at (254, 287) on button[onclick='jsPrompt()']
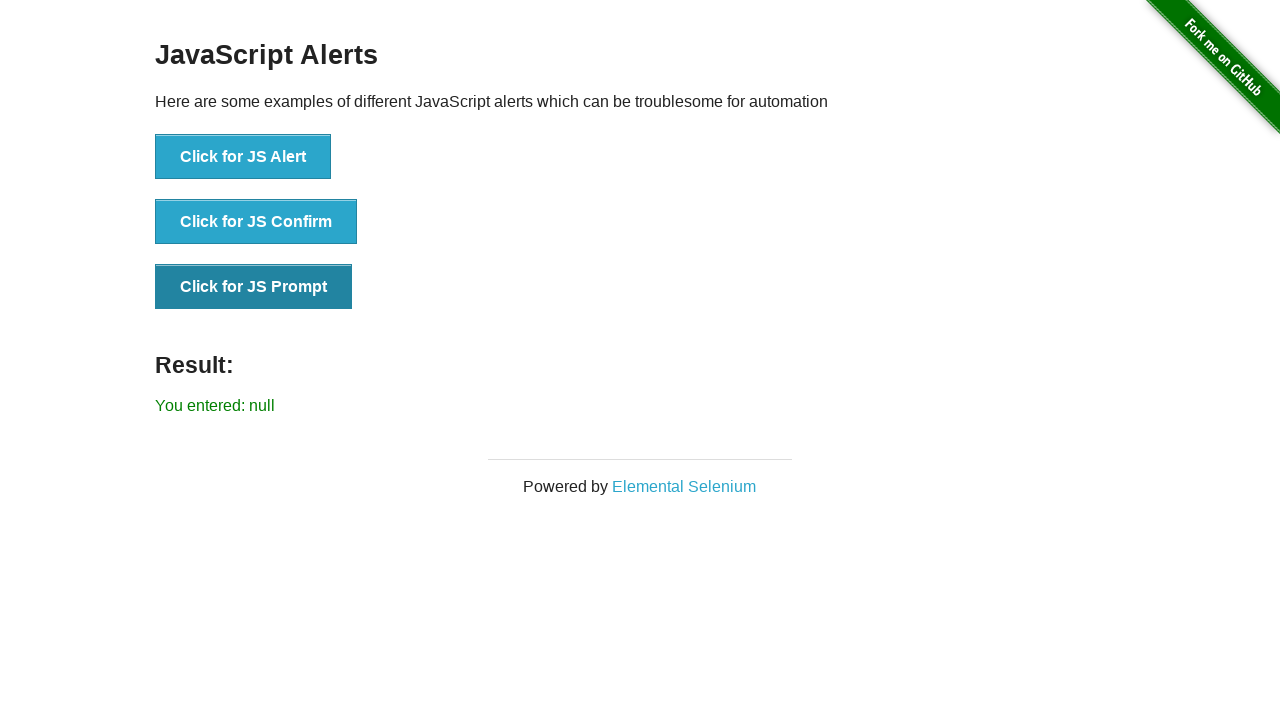

Waited for result element to update after dismissing prompt
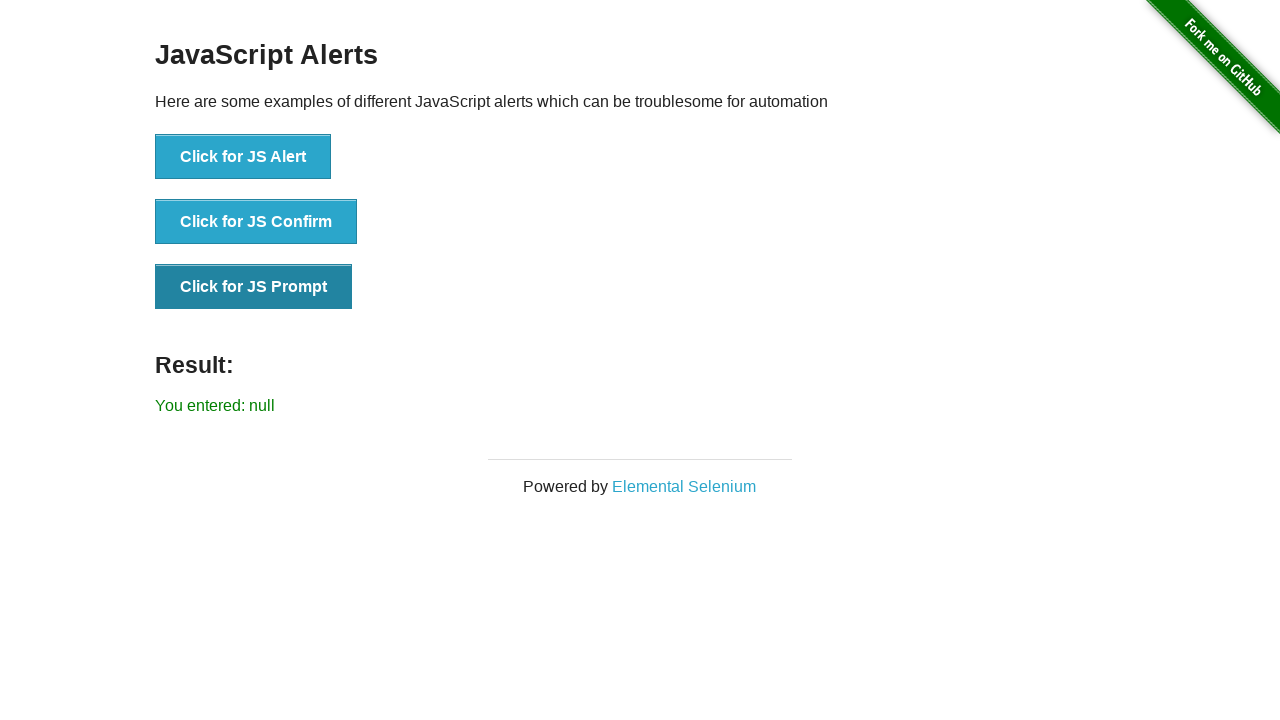

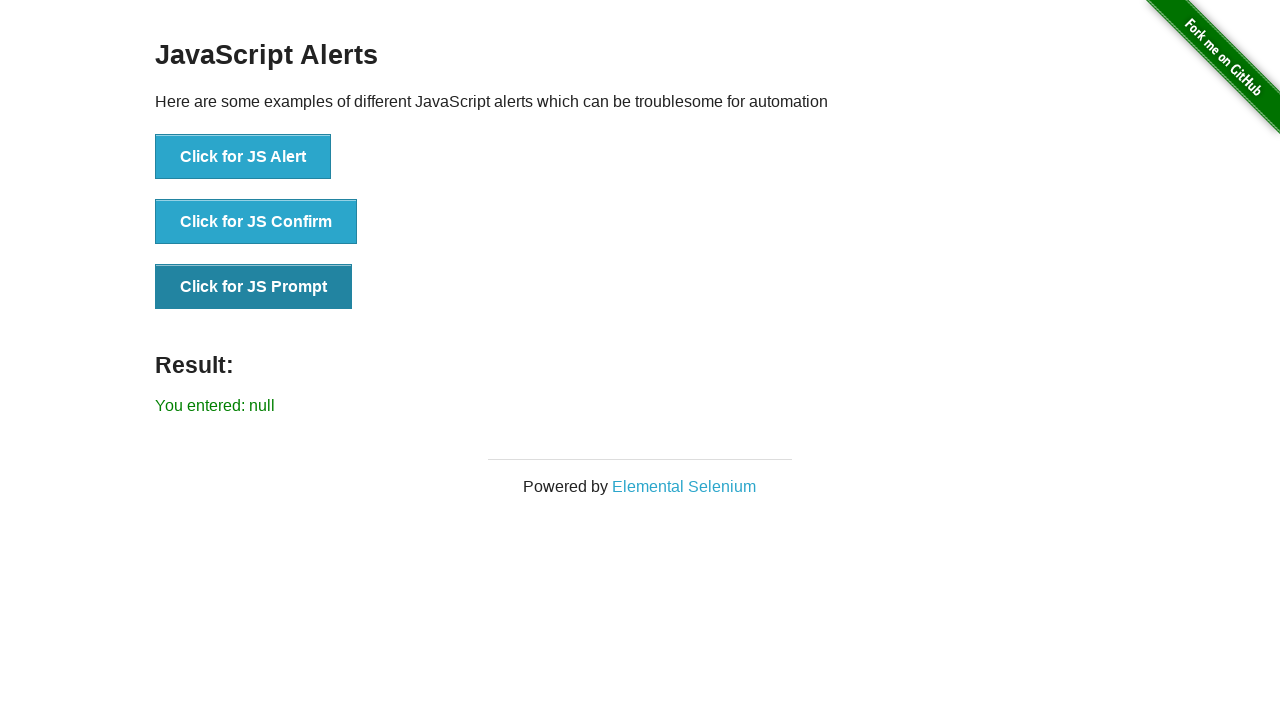